Tests that dropdown selection can be changed from Option 2 to Option 1

Starting URL: https://the-internet.herokuapp.com/

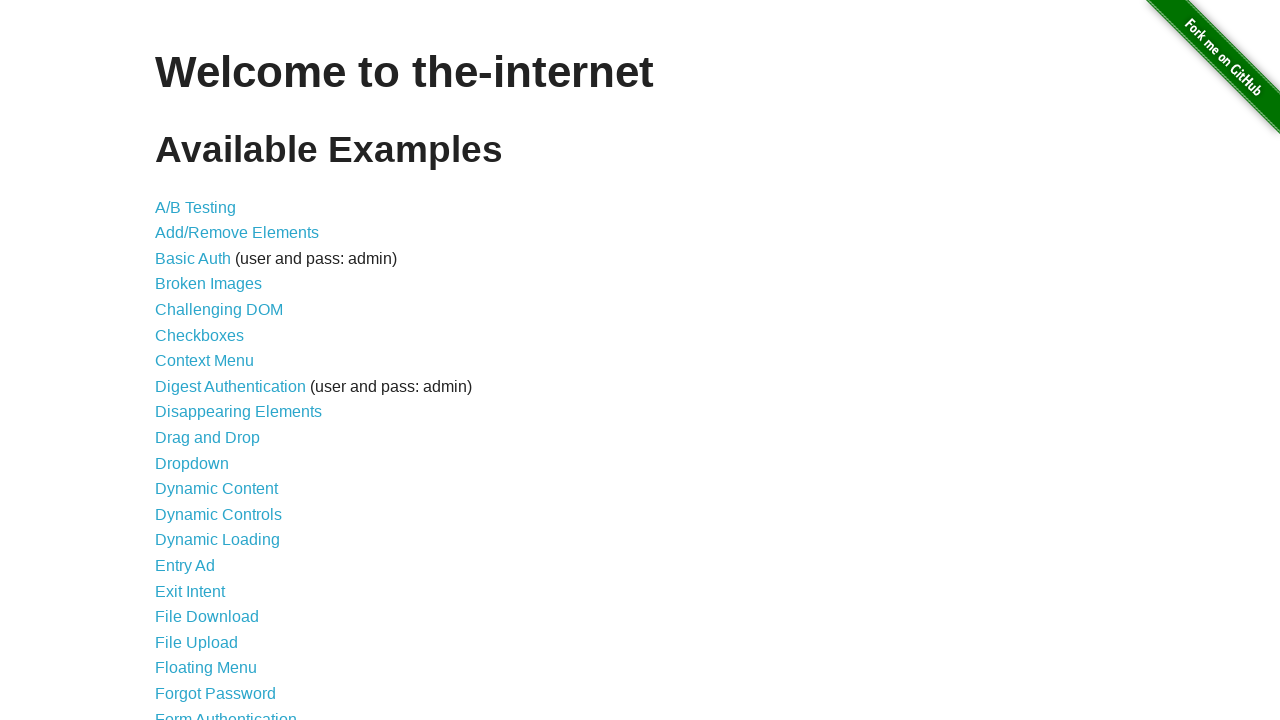

Clicked on dropdown page link at (192, 463) on a[href='/dropdown']
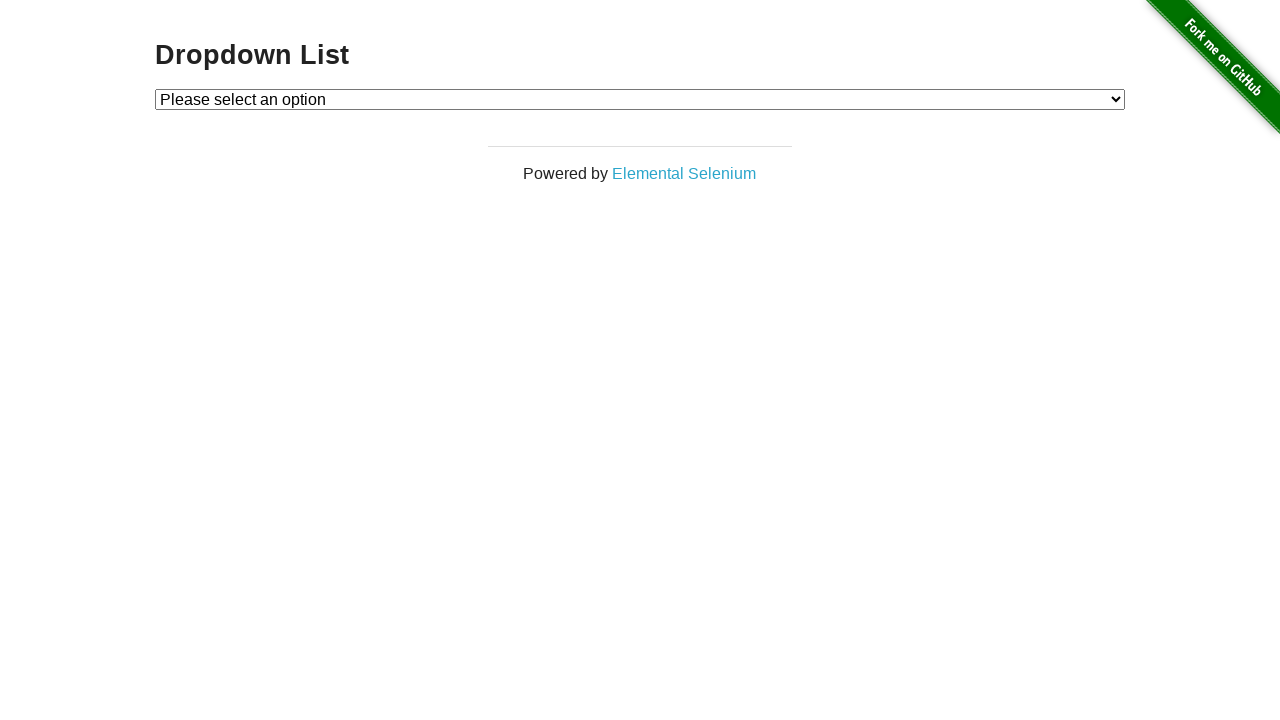

Retrieved default dropdown option text
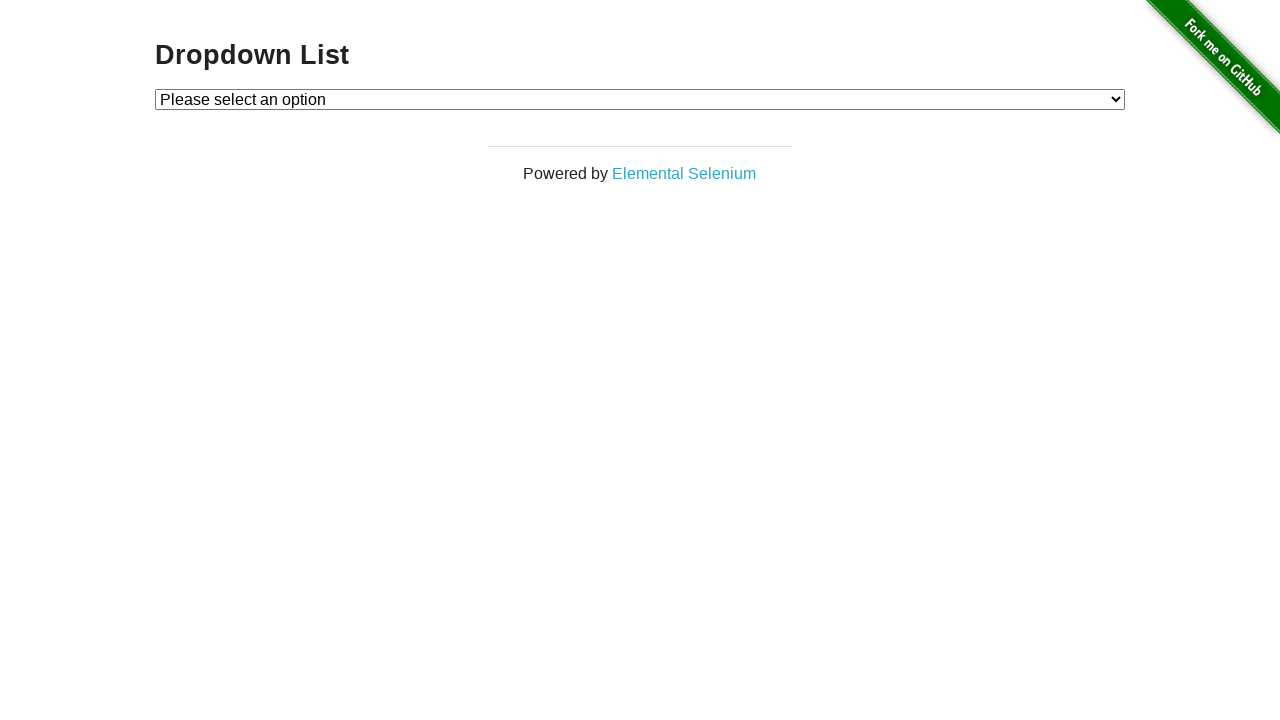

Verified default option is 'Please select an option'
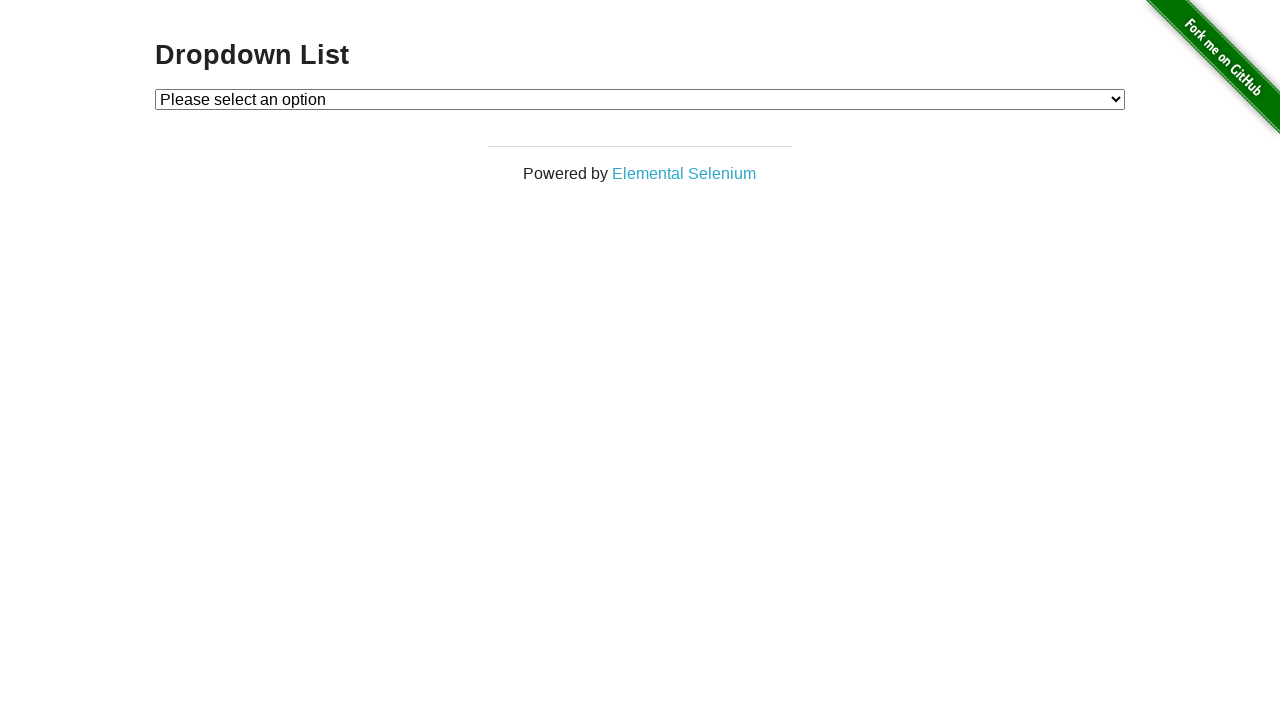

Selected Option 2 from dropdown on #dropdown
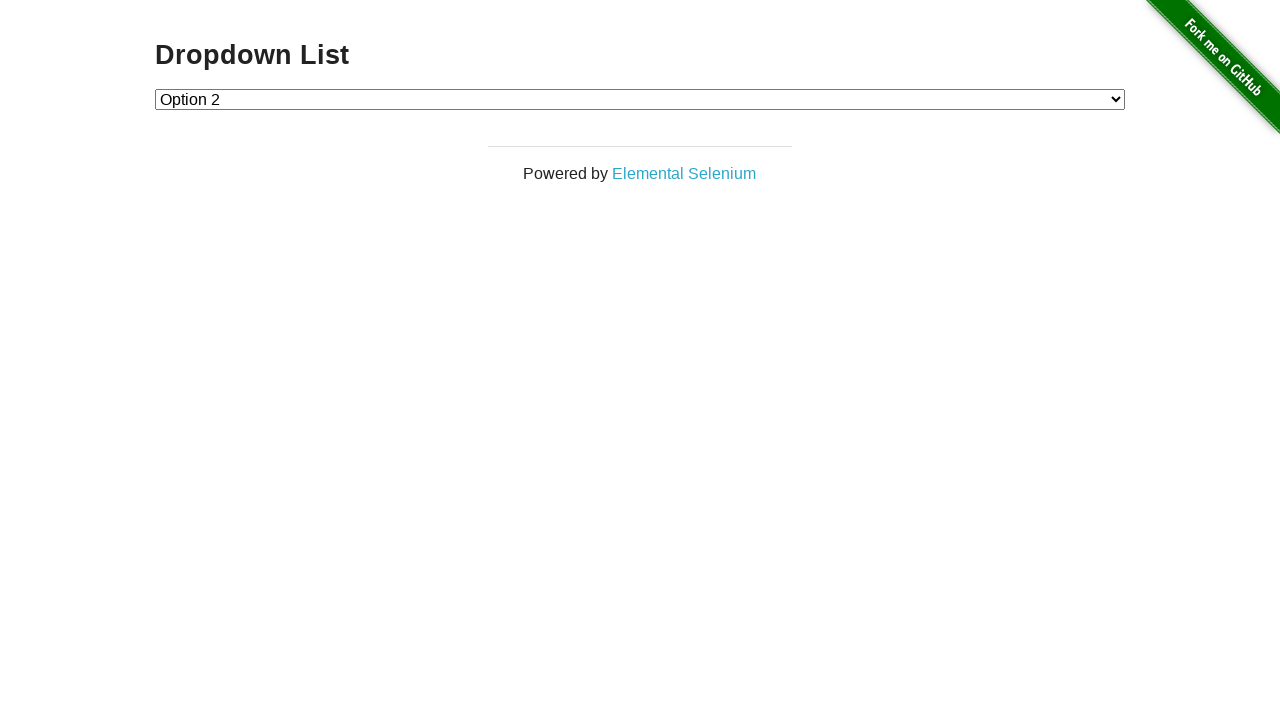

Retrieved current dropdown value after selecting Option 2
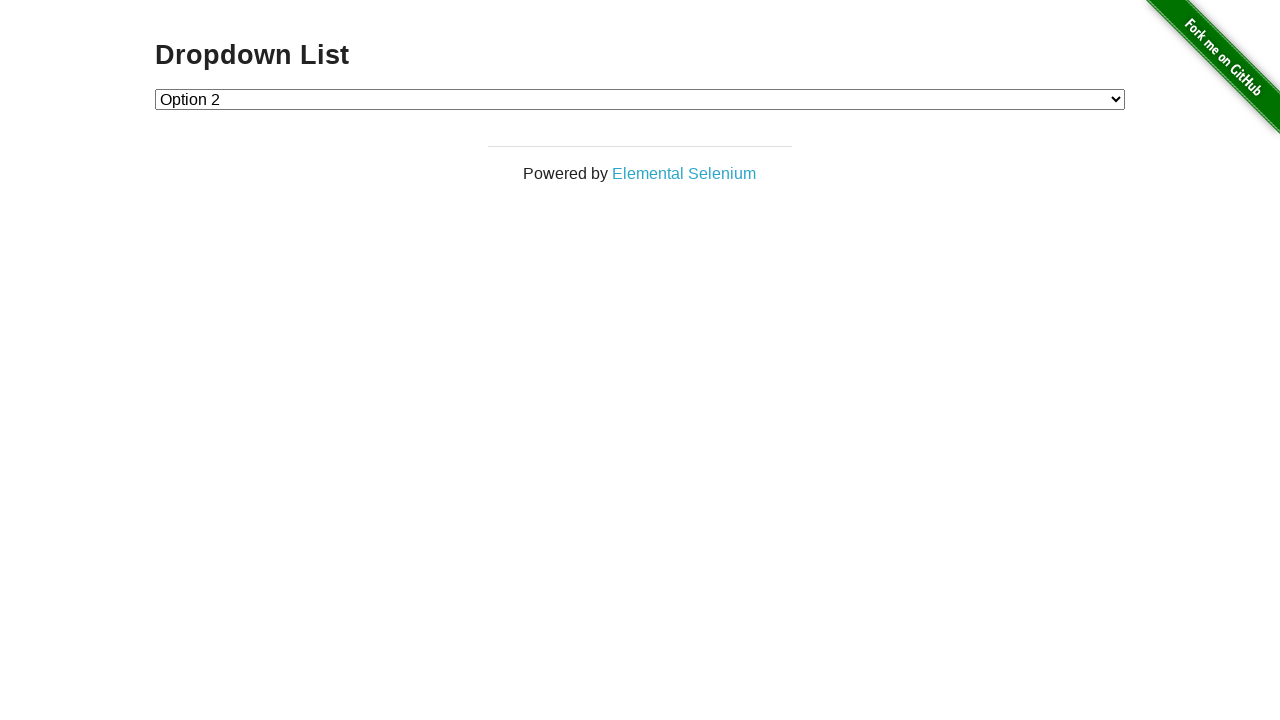

Verified dropdown value is '2'
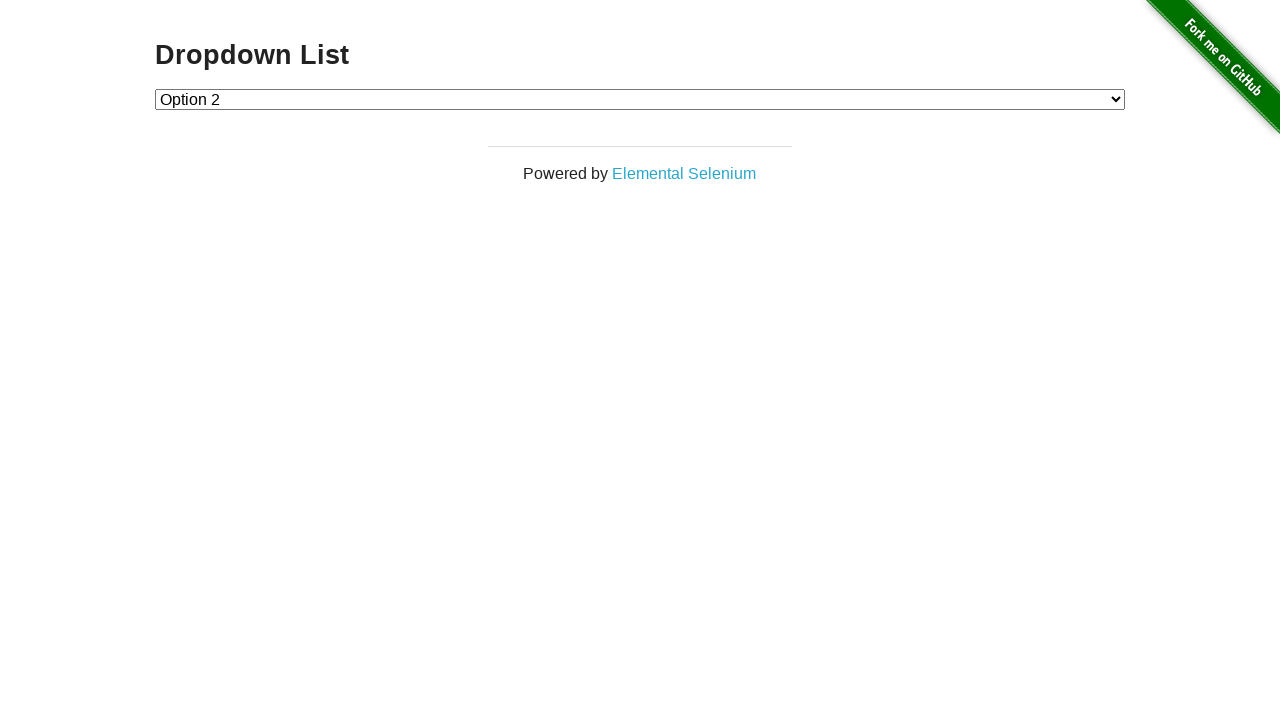

Changed dropdown selection from Option 2 to Option 1 on #dropdown
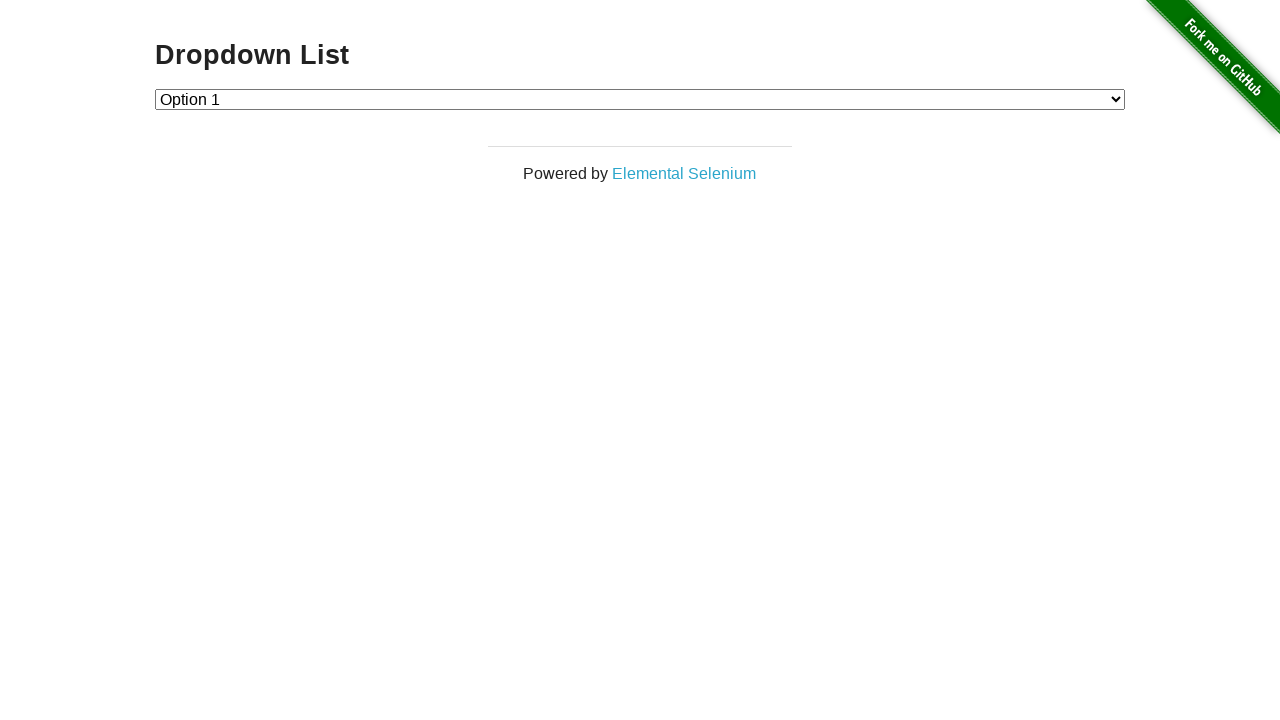

Retrieved current dropdown value after selecting Option 1
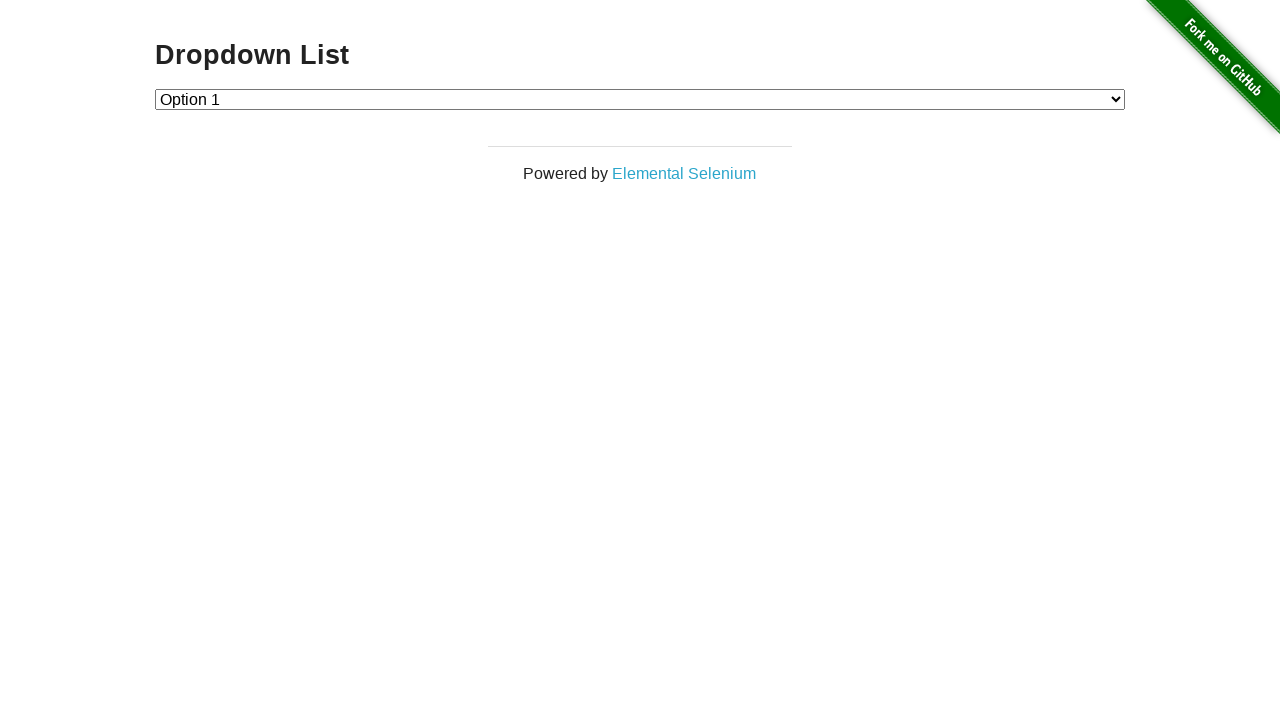

Verified dropdown value is '1'
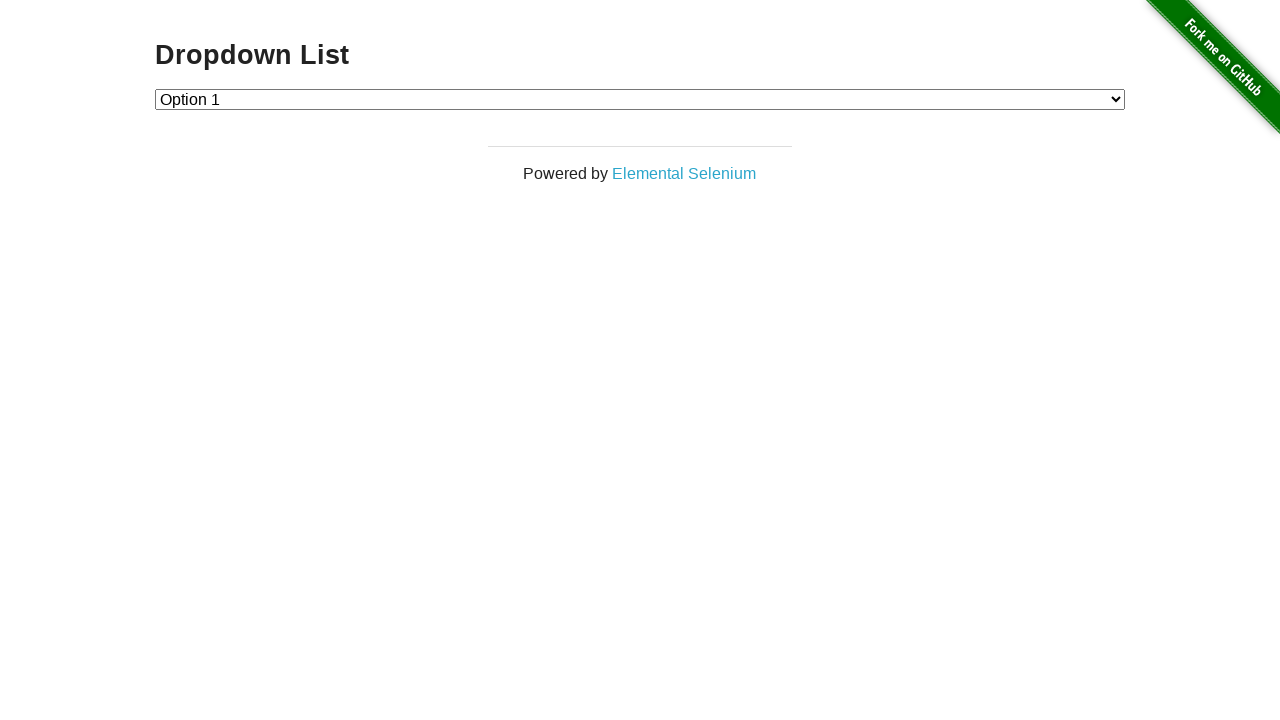

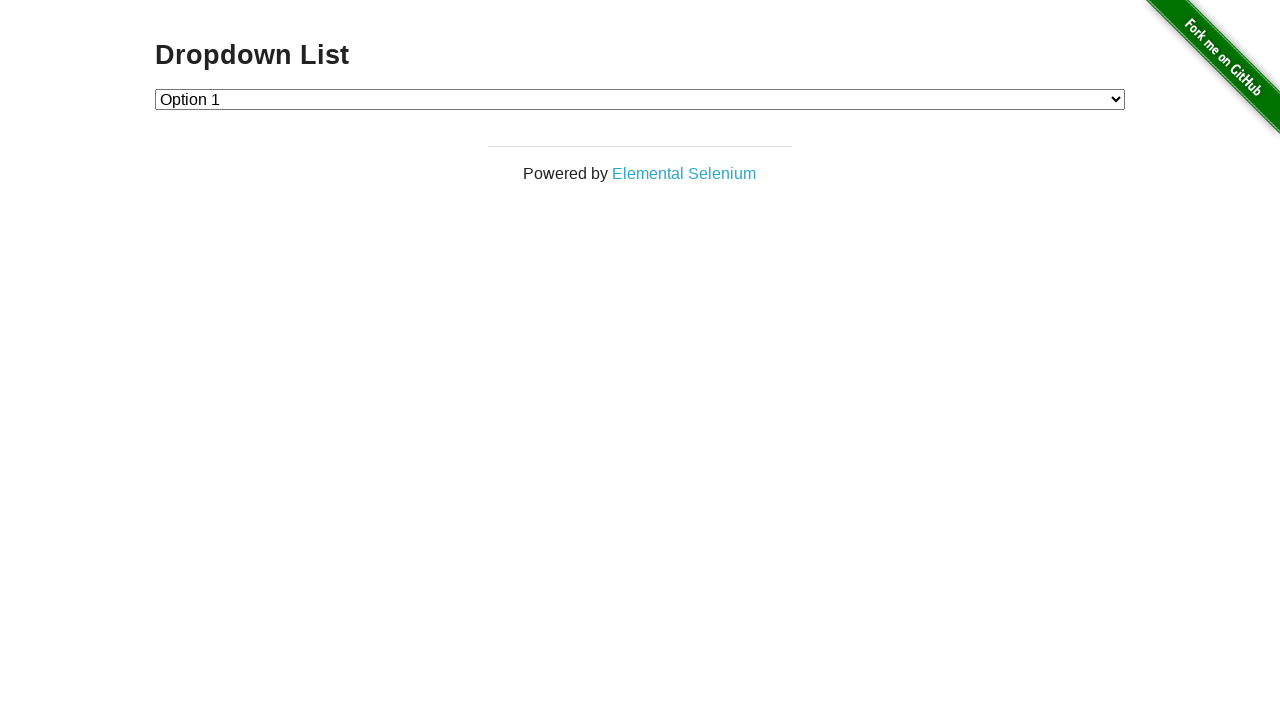